Tests marking individual todo items as complete by checking their checkboxes.

Starting URL: https://demo.playwright.dev/todomvc

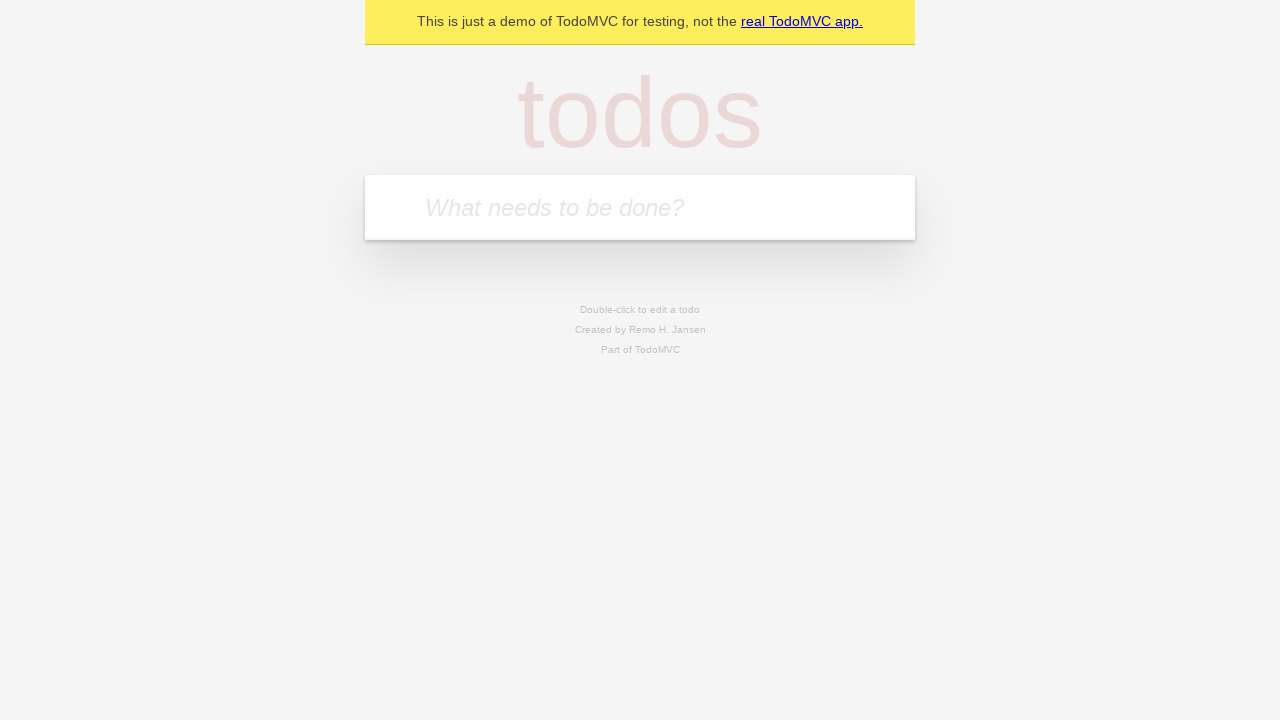

Filled input field with 'buy some cheese' on internal:attr=[placeholder="What needs to be done?"i]
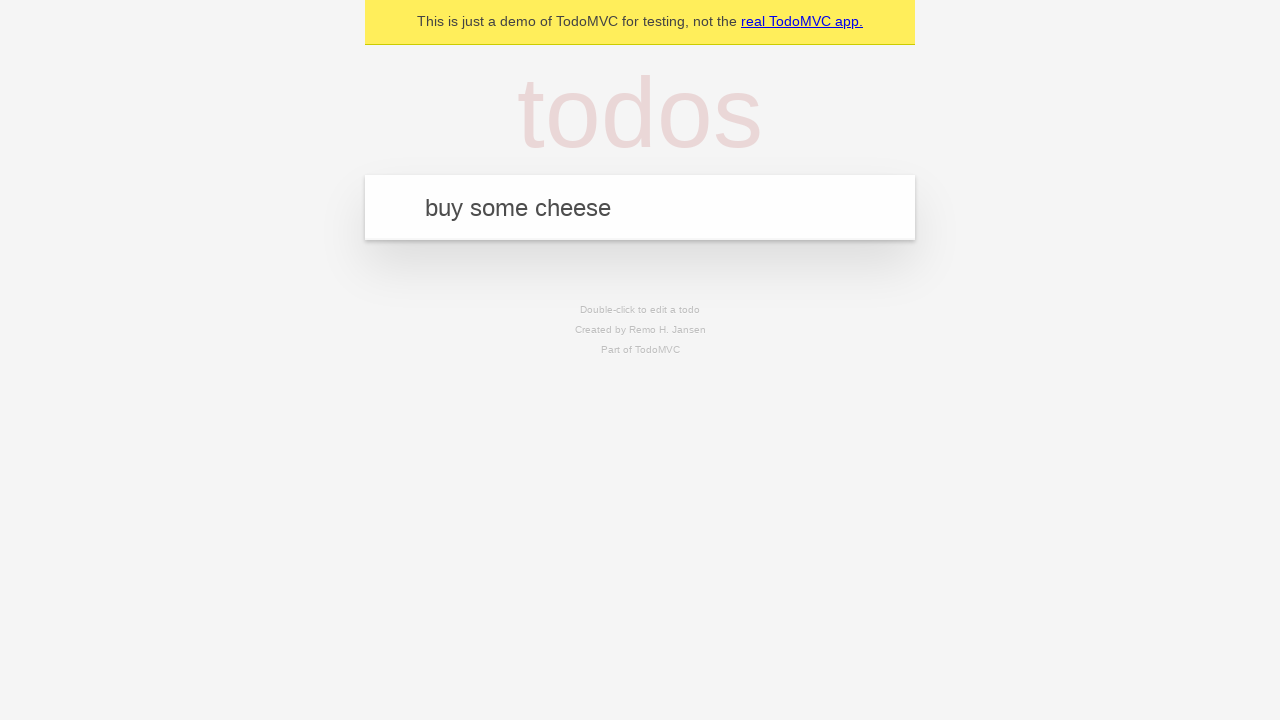

Pressed Enter to add first todo item on internal:attr=[placeholder="What needs to be done?"i]
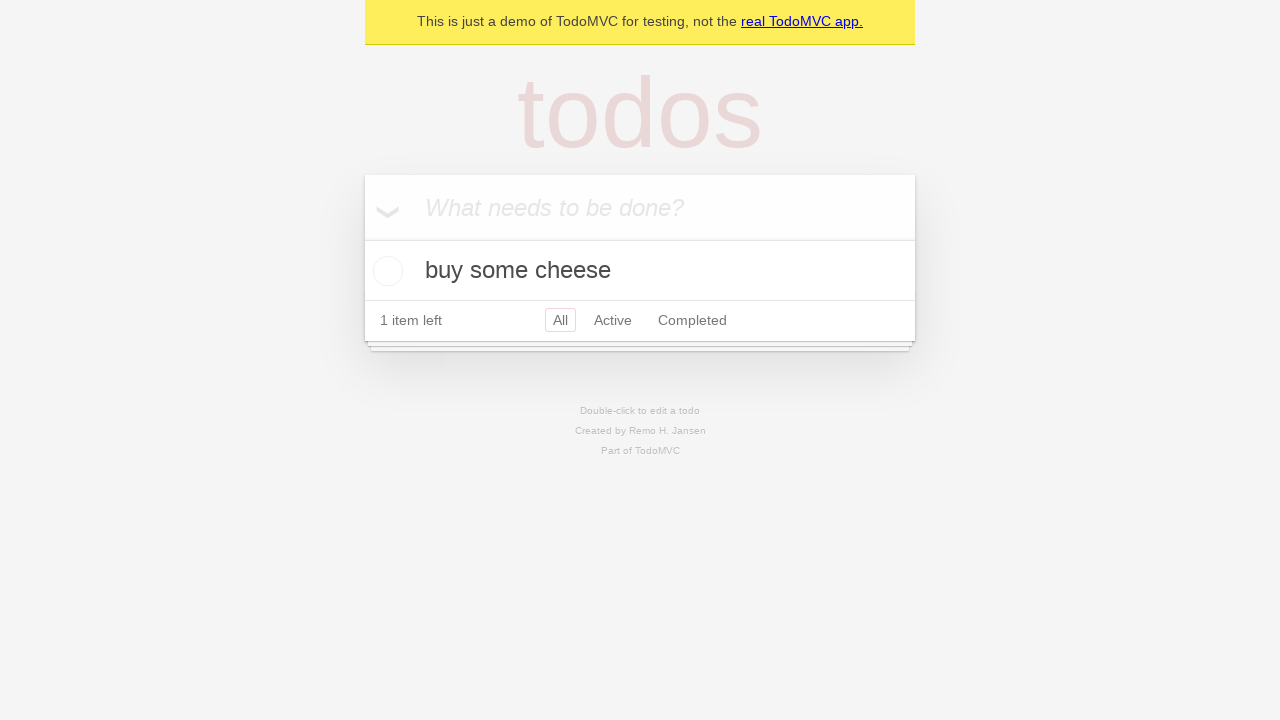

Filled input field with 'feed the cat' on internal:attr=[placeholder="What needs to be done?"i]
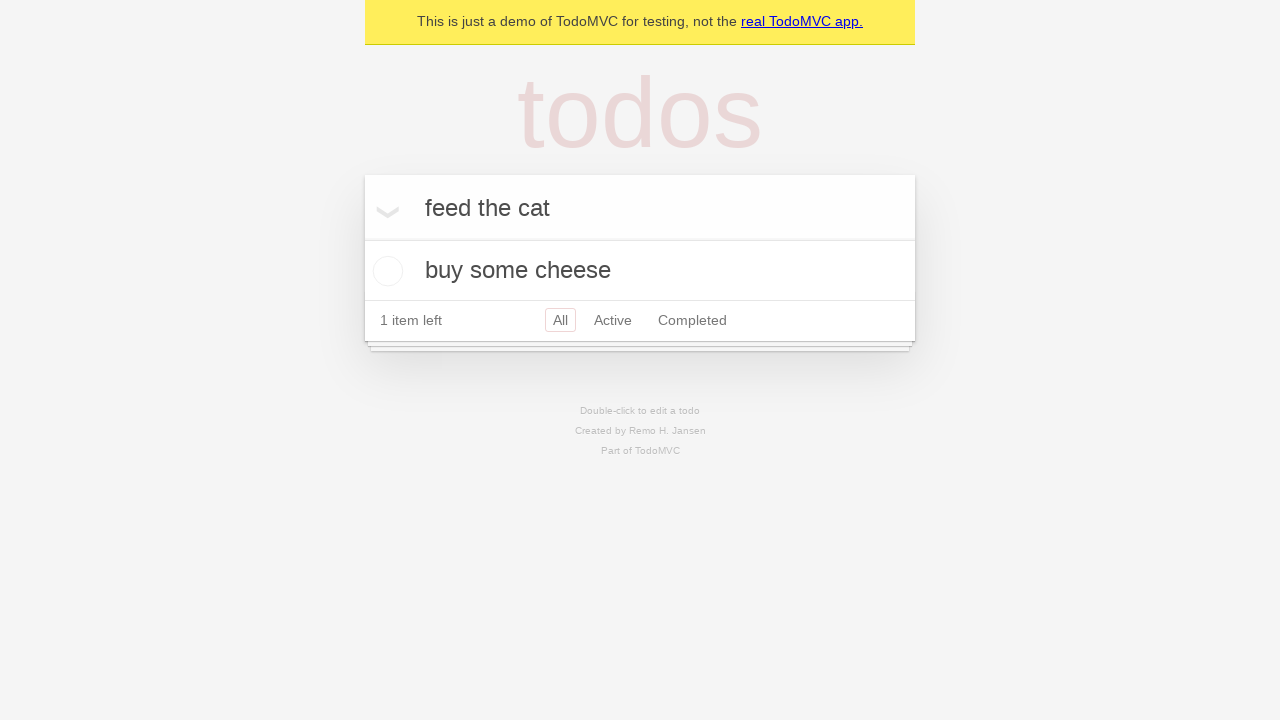

Pressed Enter to add second todo item on internal:attr=[placeholder="What needs to be done?"i]
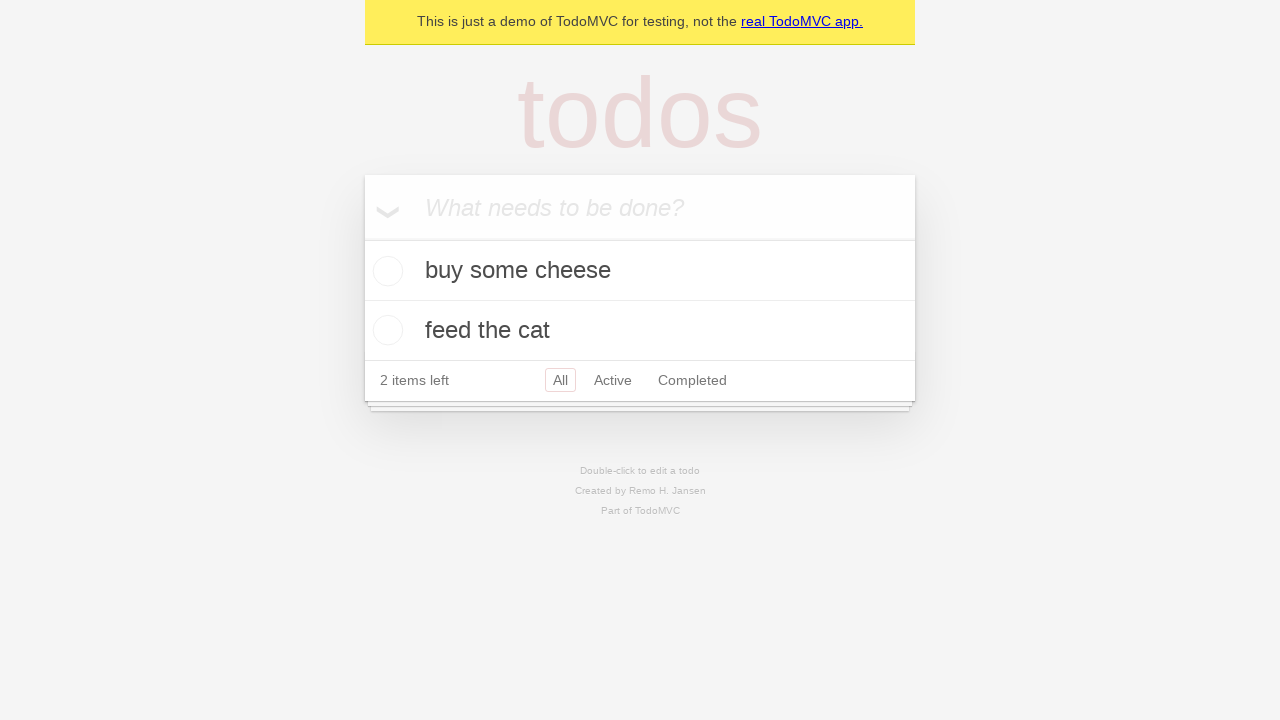

Waited for two todo items to be displayed
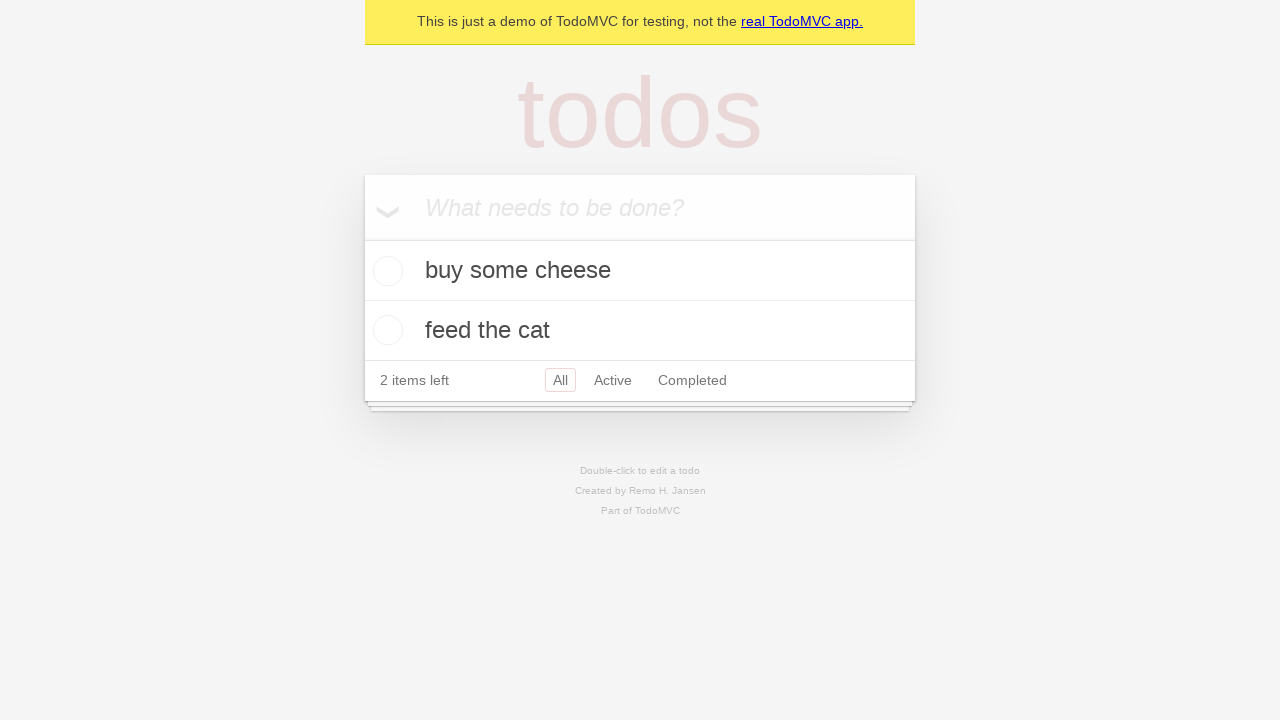

Marked first todo item 'buy some cheese' as complete at (385, 271) on internal:testid=[data-testid="todo-item"s] >> nth=0 >> internal:role=checkbox
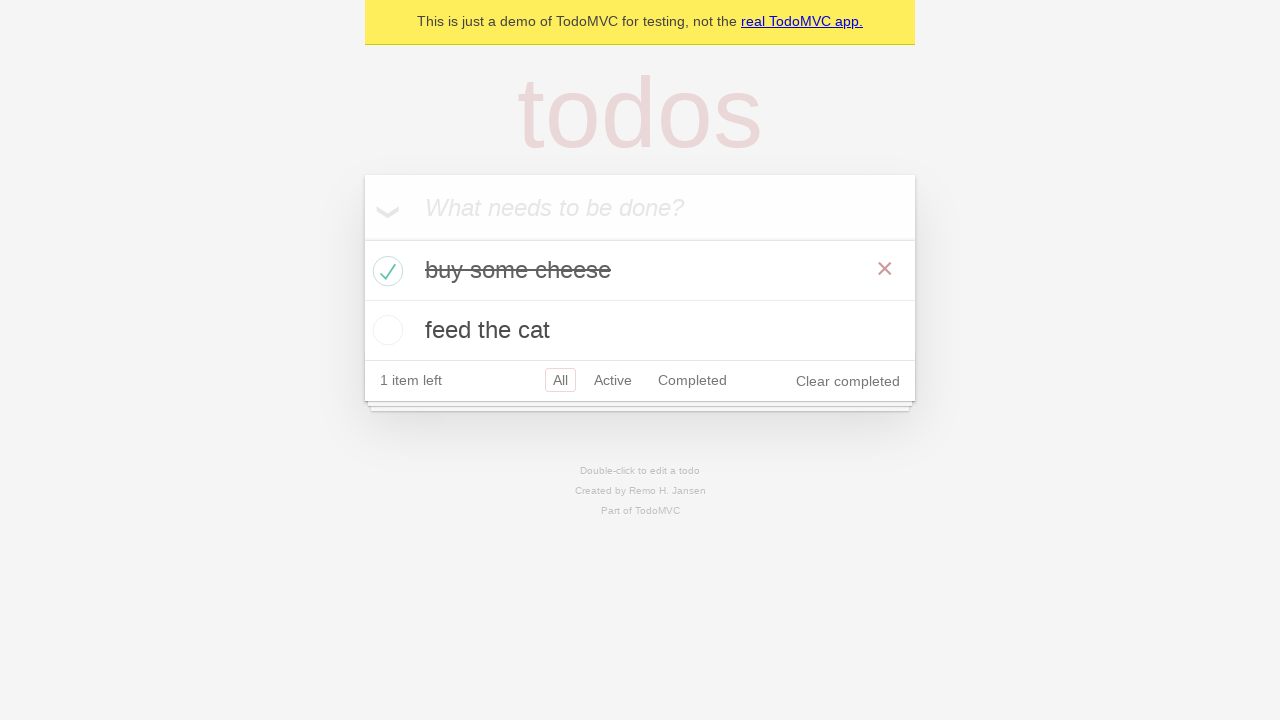

Marked second todo item 'feed the cat' as complete at (385, 330) on internal:testid=[data-testid="todo-item"s] >> nth=1 >> internal:role=checkbox
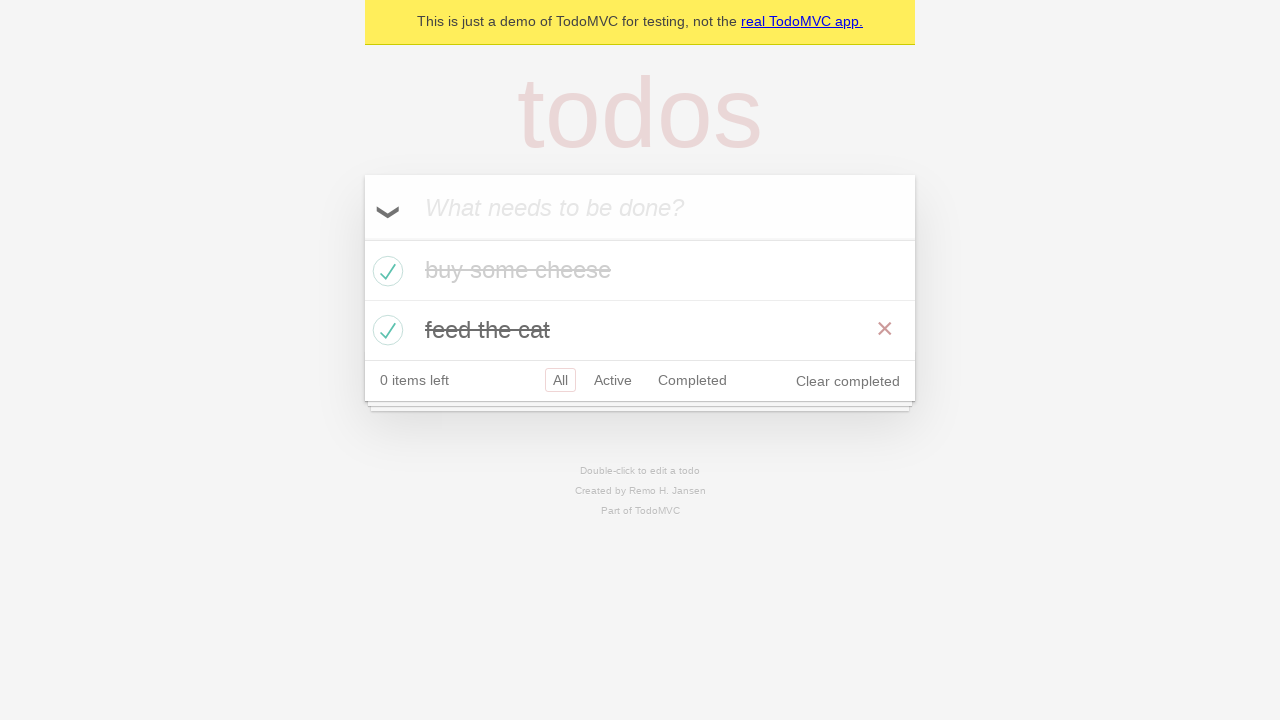

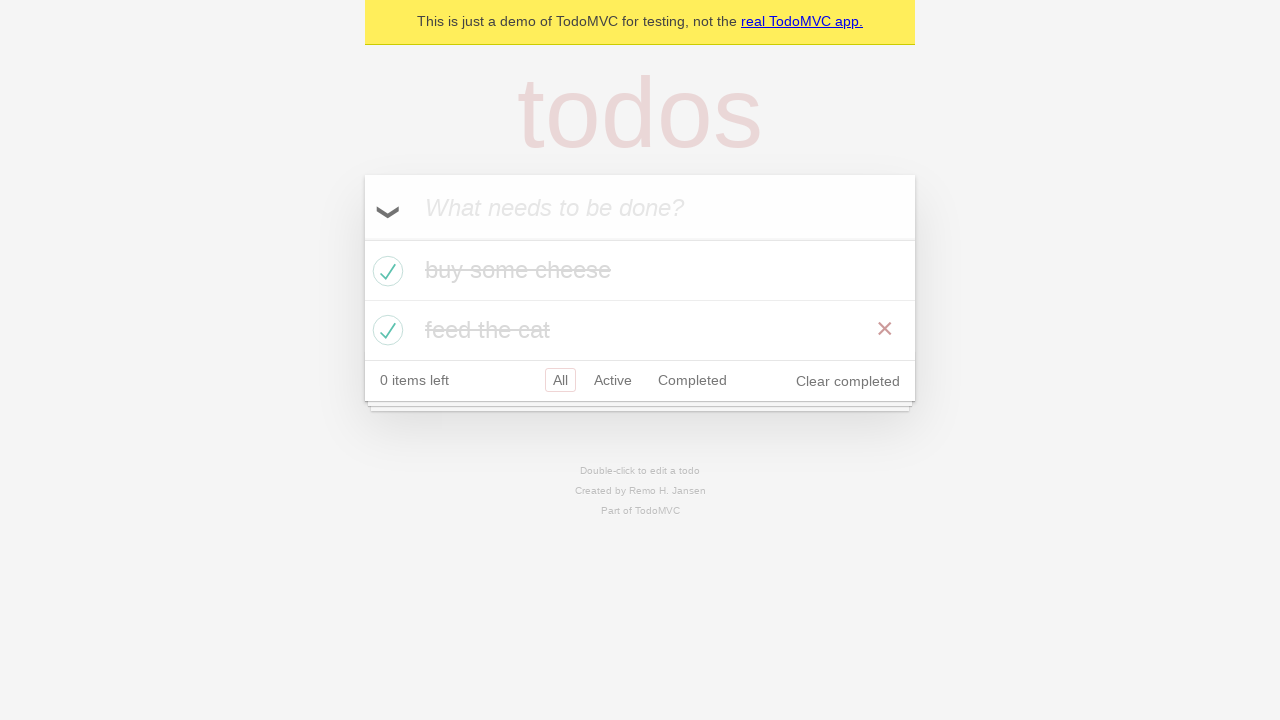